Tests a text box form by filling in name, email, current address, and permanent address fields using dynamic XPath locators

Starting URL: https://demoqa.com/text-box

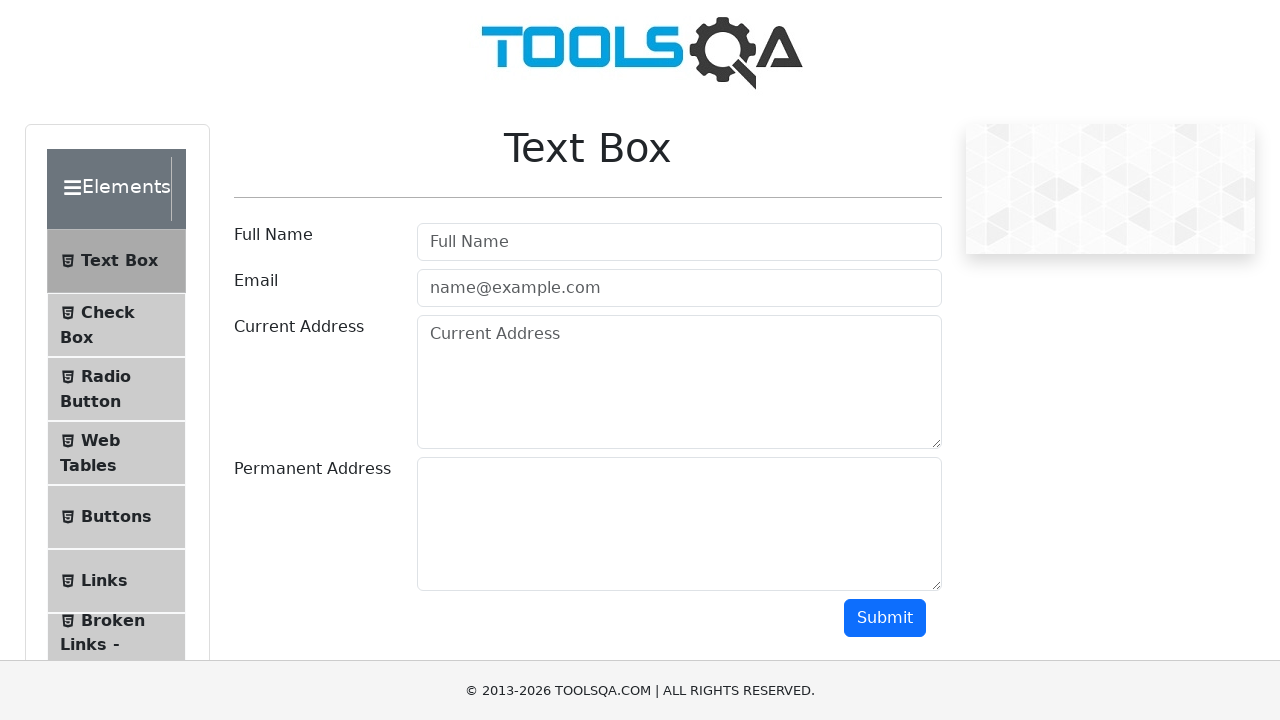

Filled Full Name field with 'Nhung' on input[placeholder='Full Name']
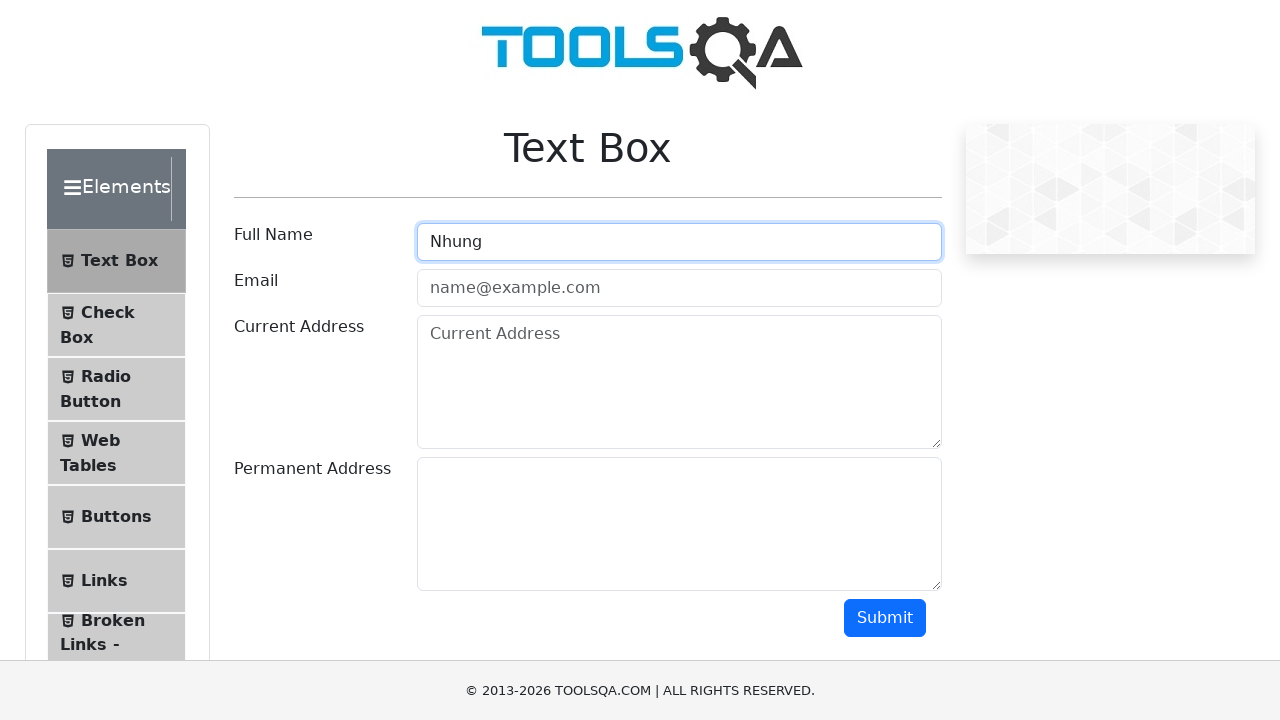

Filled Email field with 'nhung@1996gmail.com' on input[placeholder='name@example.com']
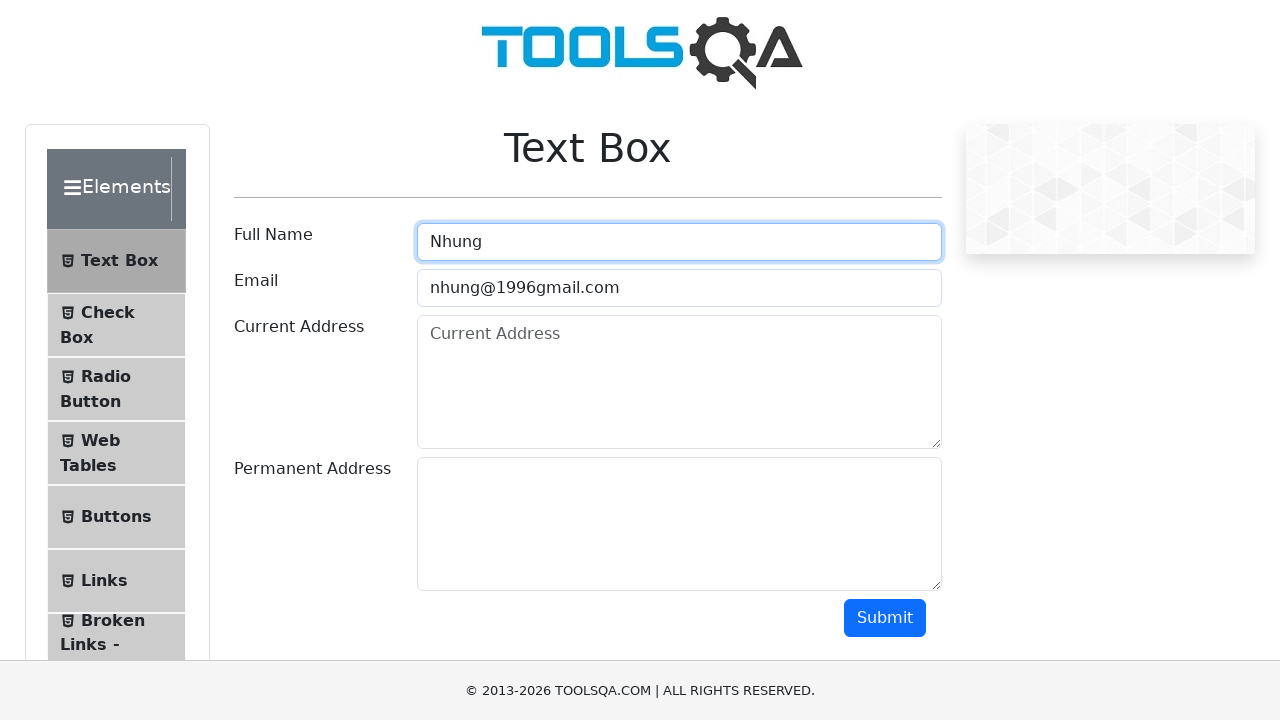

Filled Current Address field with '123' on textarea#currentAddress
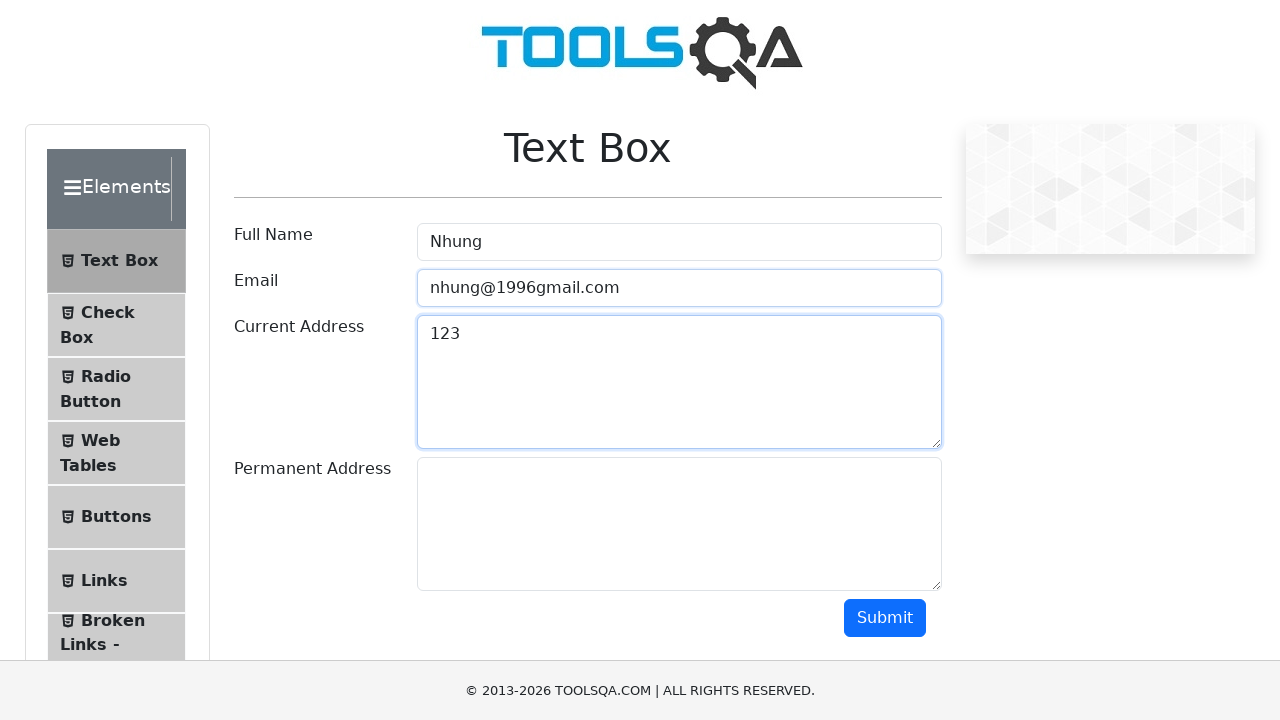

Filled Permanent Address field with '456' on textarea#permanentAddress
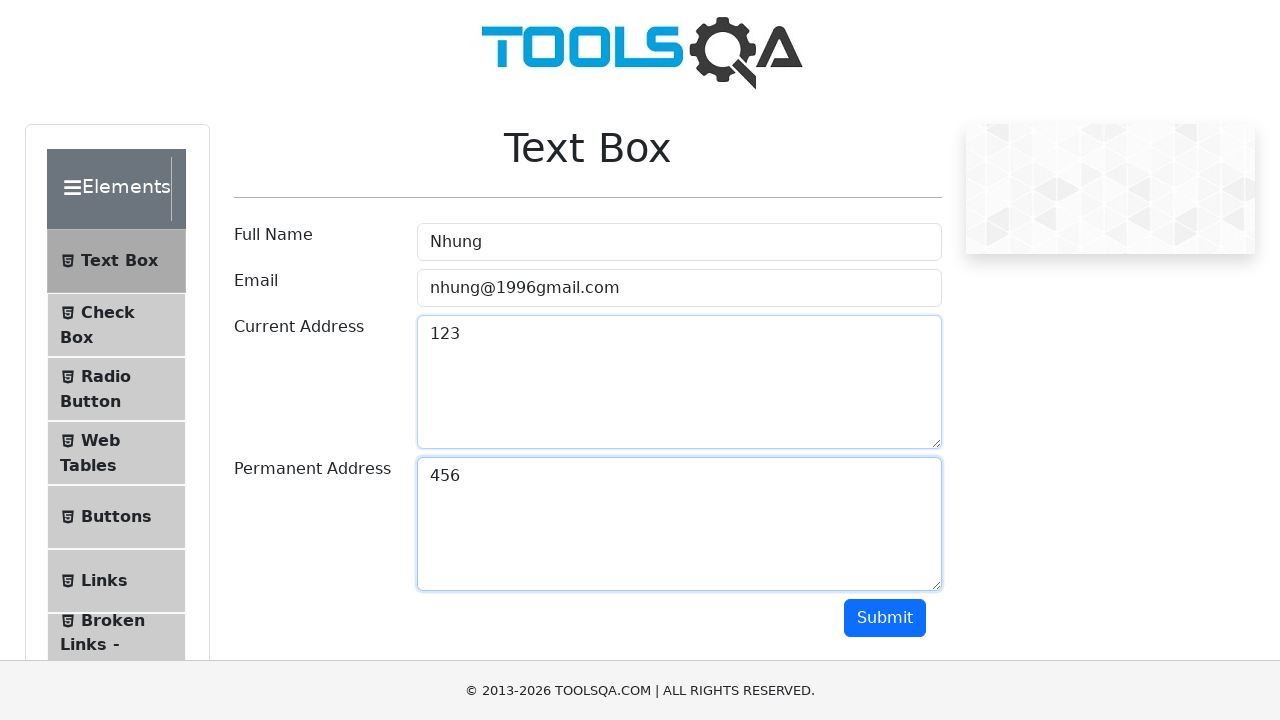

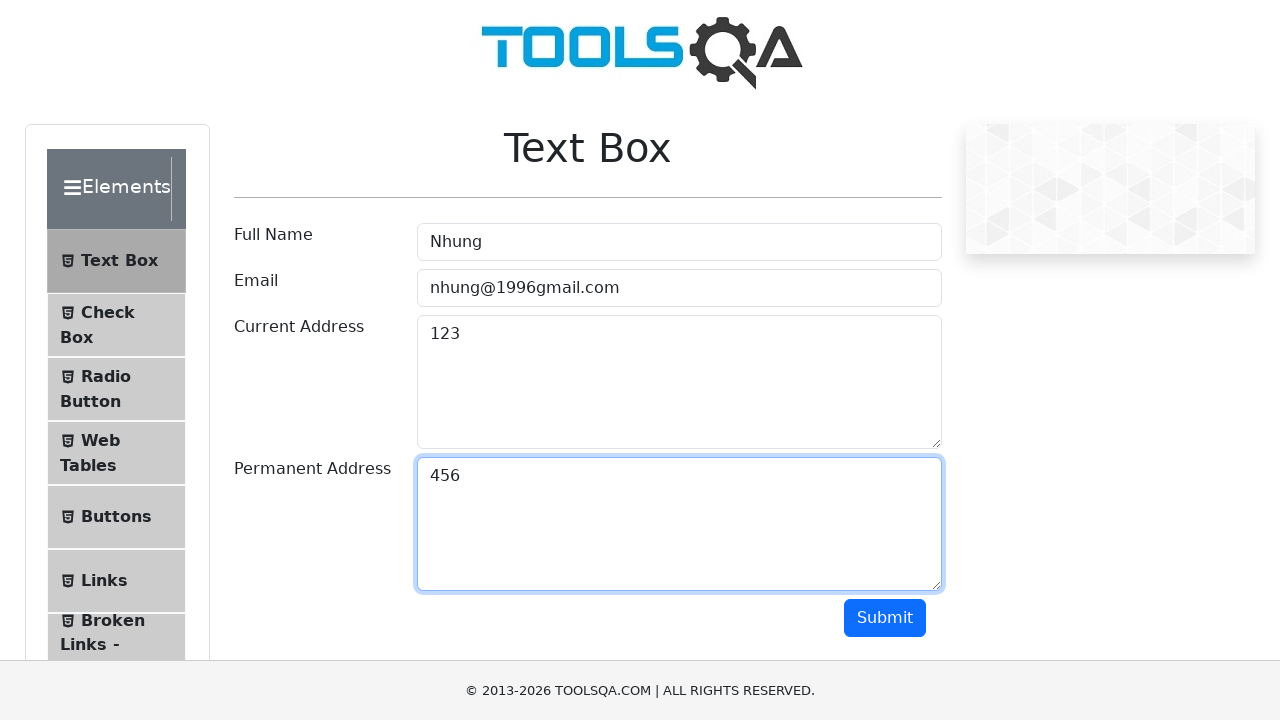